Navigates to the Rahul Shetty Academy Automation Practice page and verifies it loads successfully

Starting URL: https://rahulshettyacademy.com/AutomationPractice/

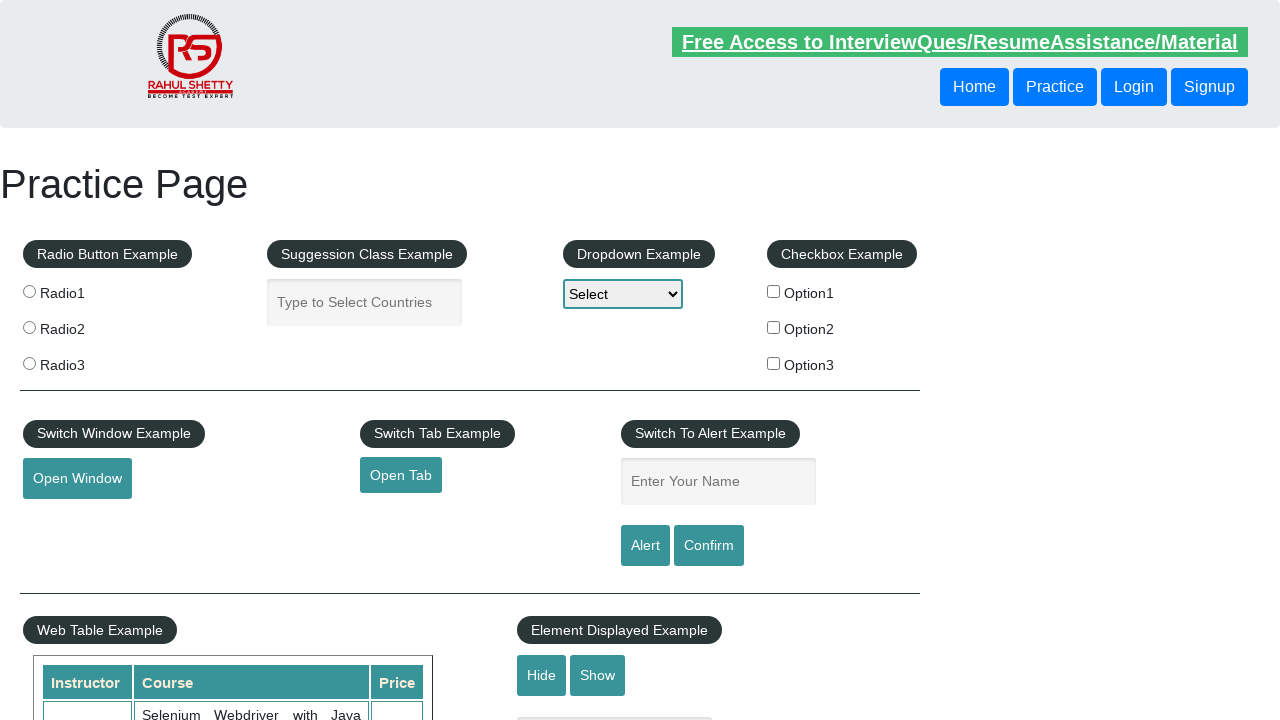

Page DOM content loaded
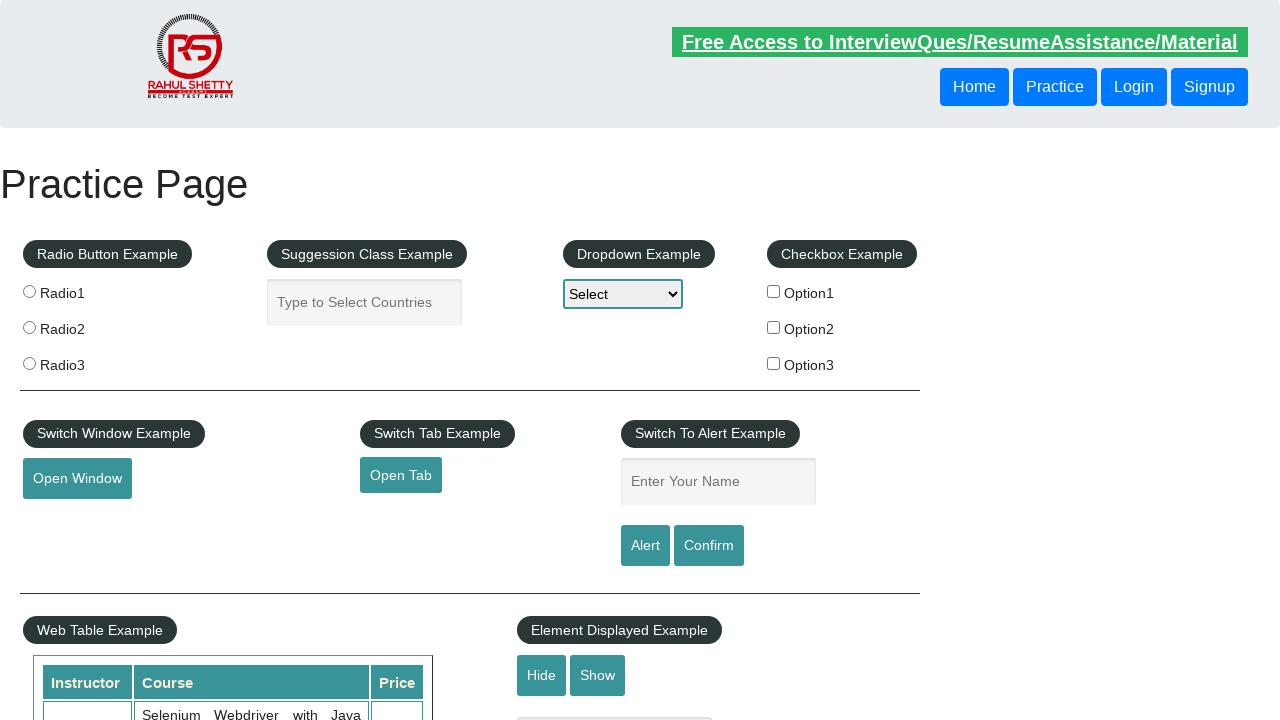

Body element is visible, page fully loaded
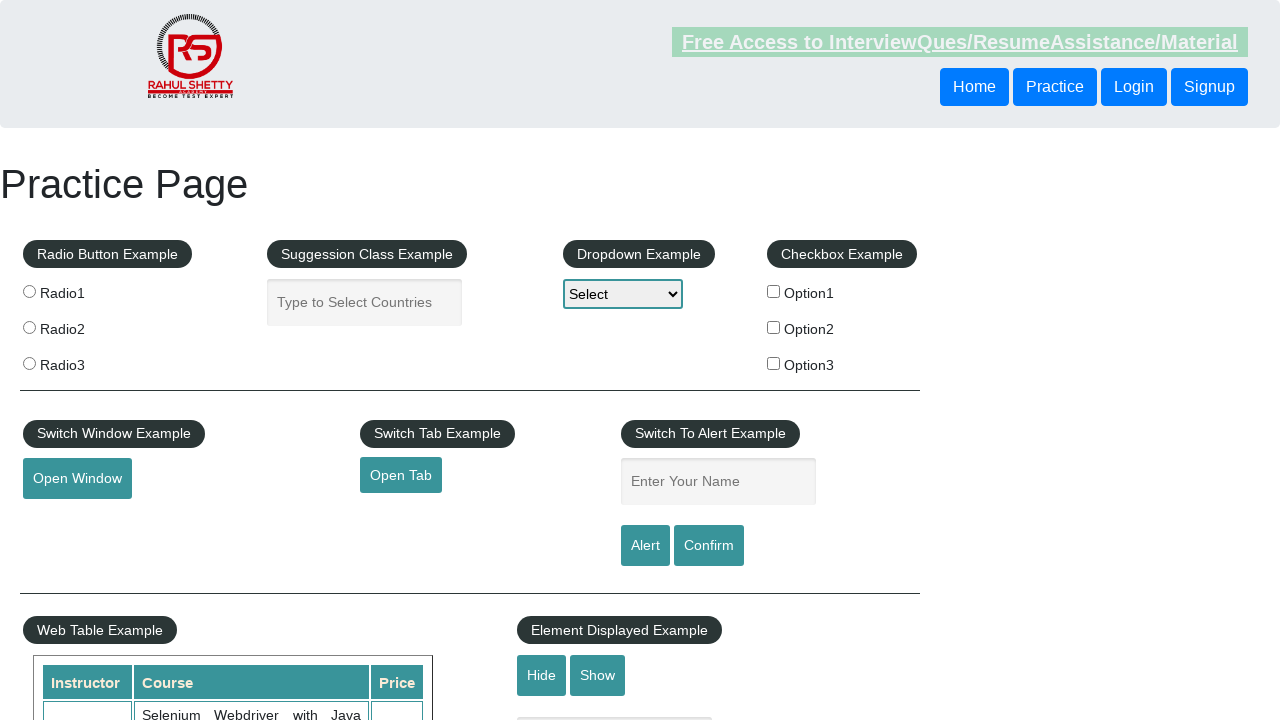

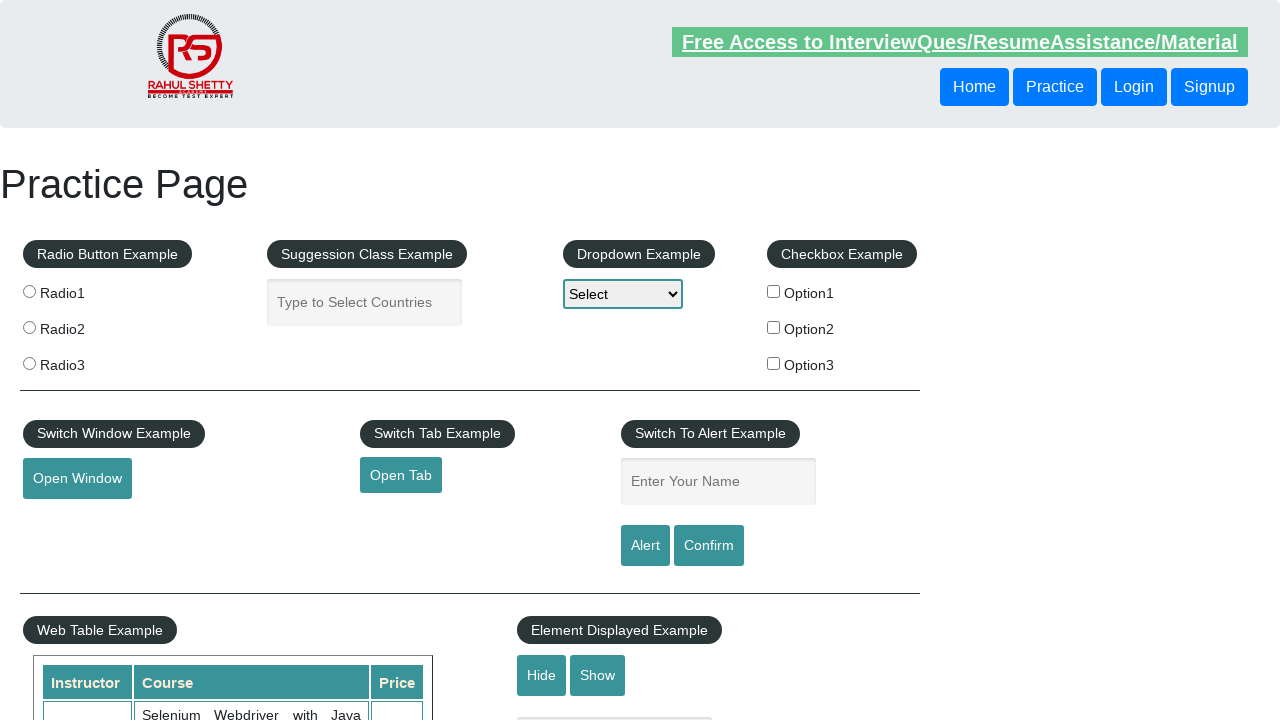